Tests dynamic control elements by clicking Remove button, verifying message appears, then clicking Add button and verifying its message

Starting URL: https://the-internet.herokuapp.com/dynamic_controls

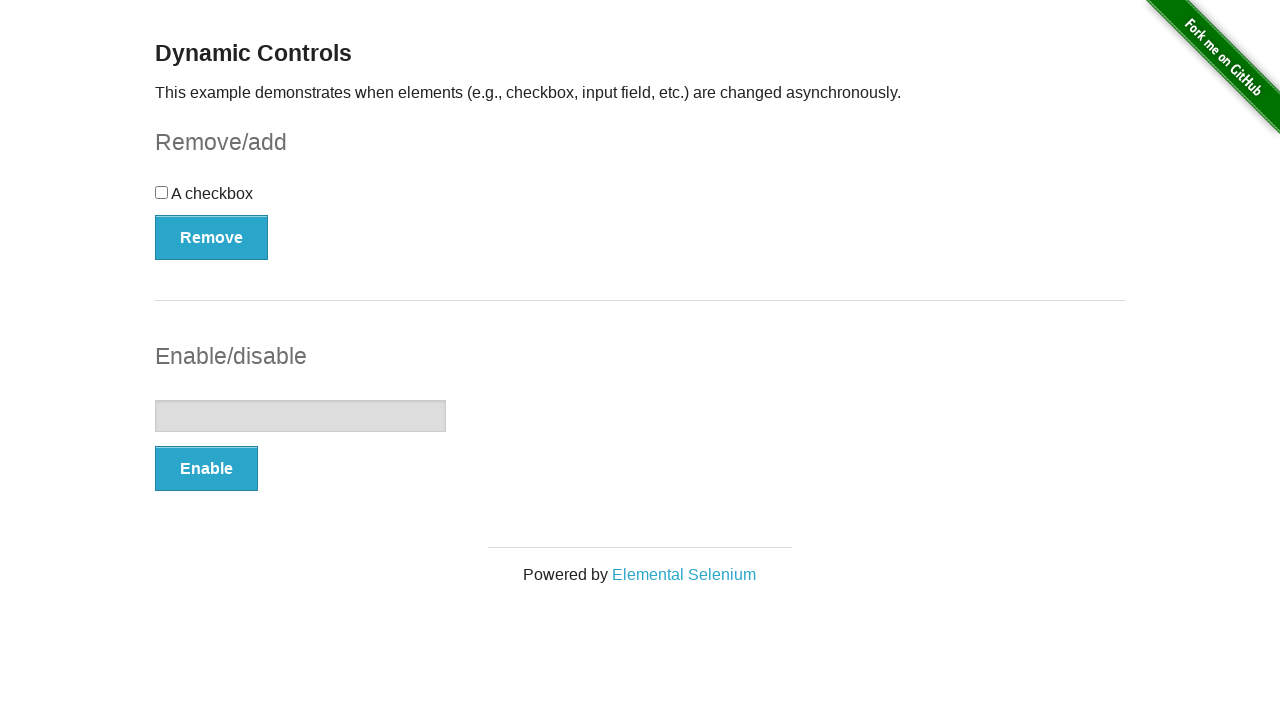

Clicked Remove button at (212, 237) on xpath=//button[text()='Remove']
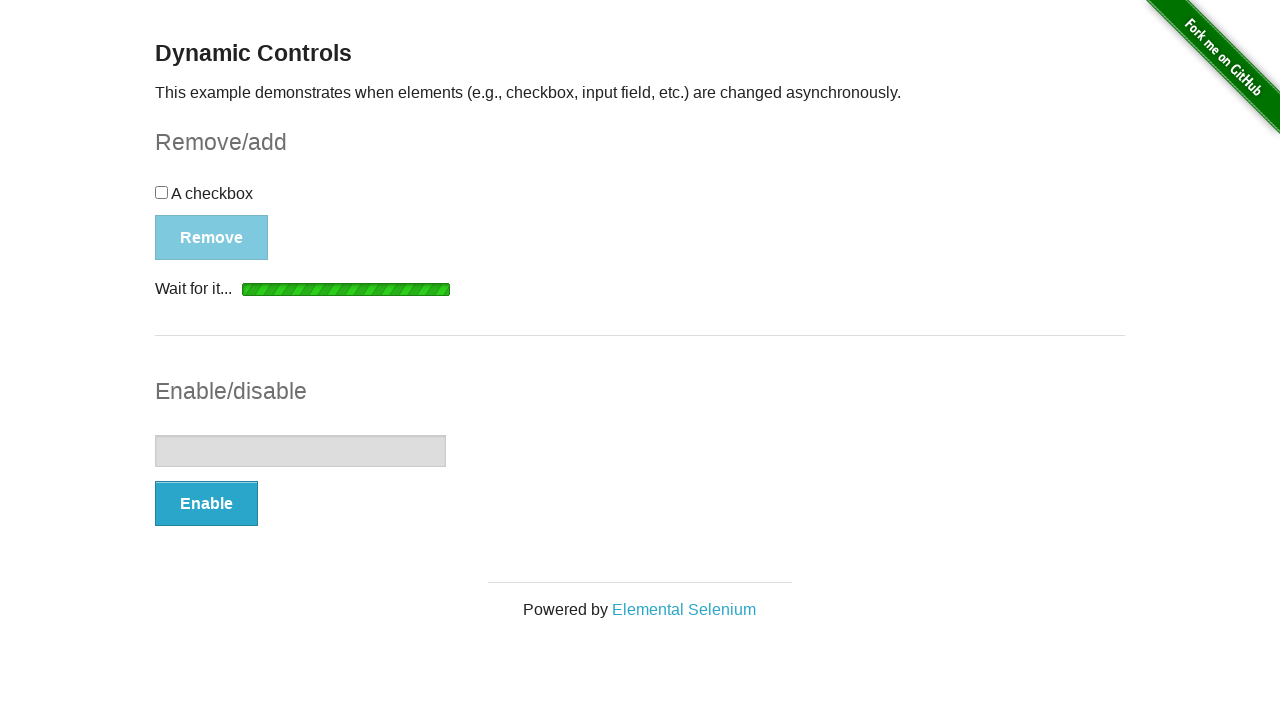

Verified 'It's gone!' message appeared after removing control element
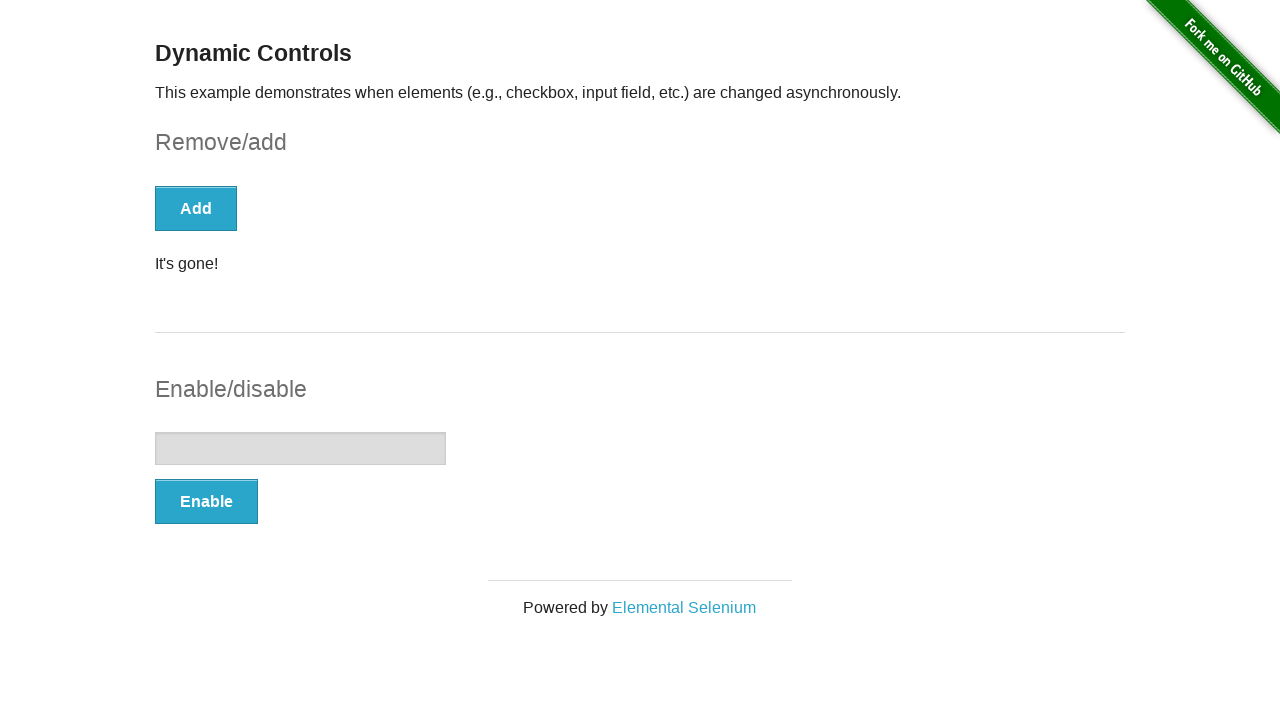

Clicked Add button at (196, 208) on xpath=//button[text()='Add']
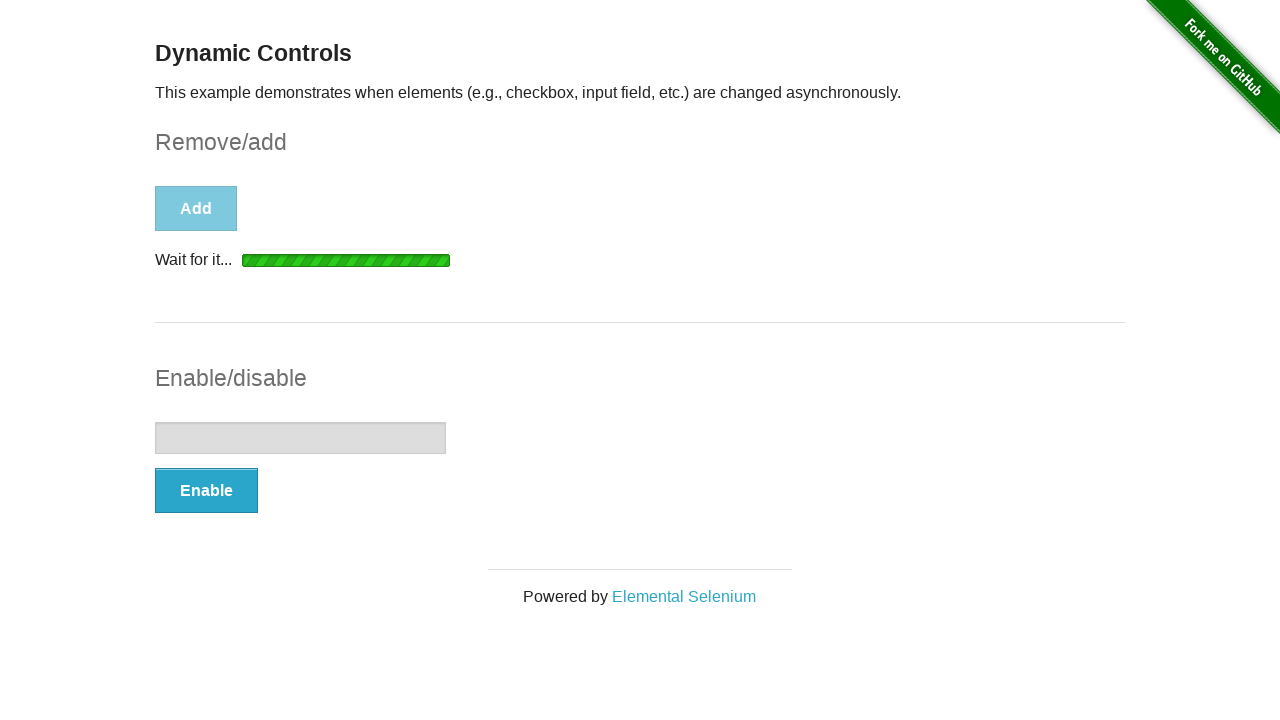

Verified 'It's back!' message appeared after adding control element
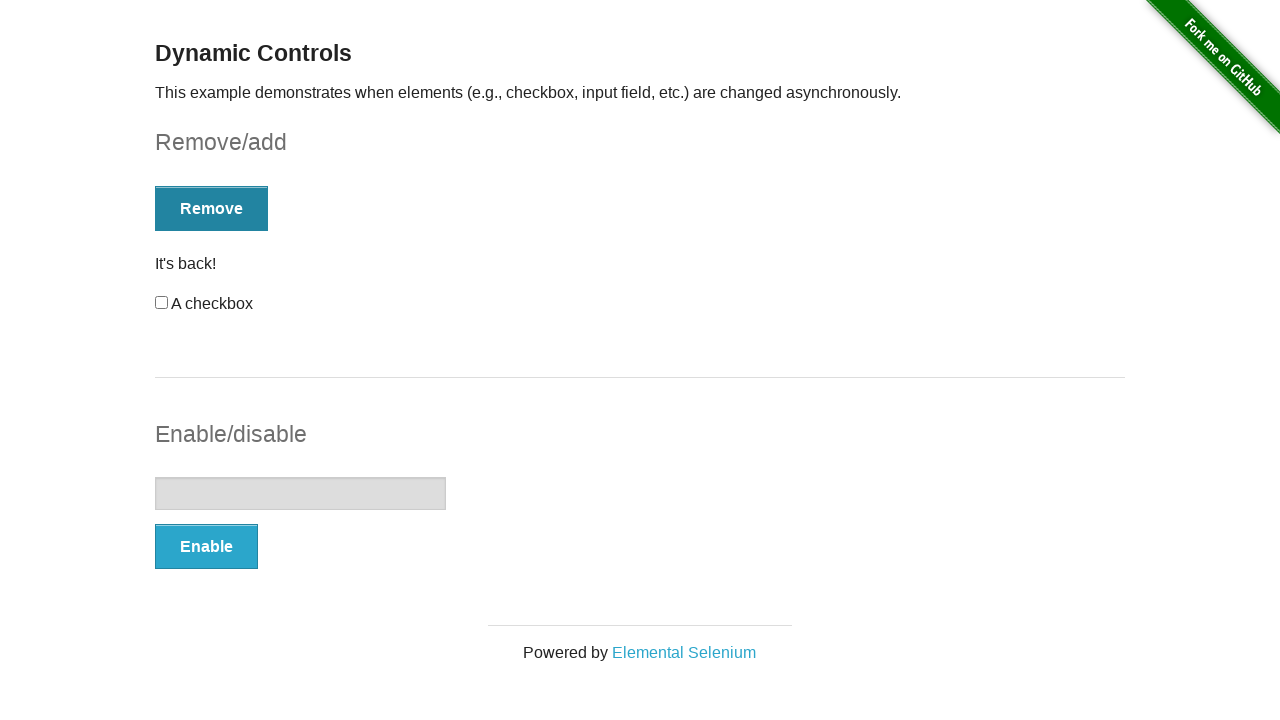

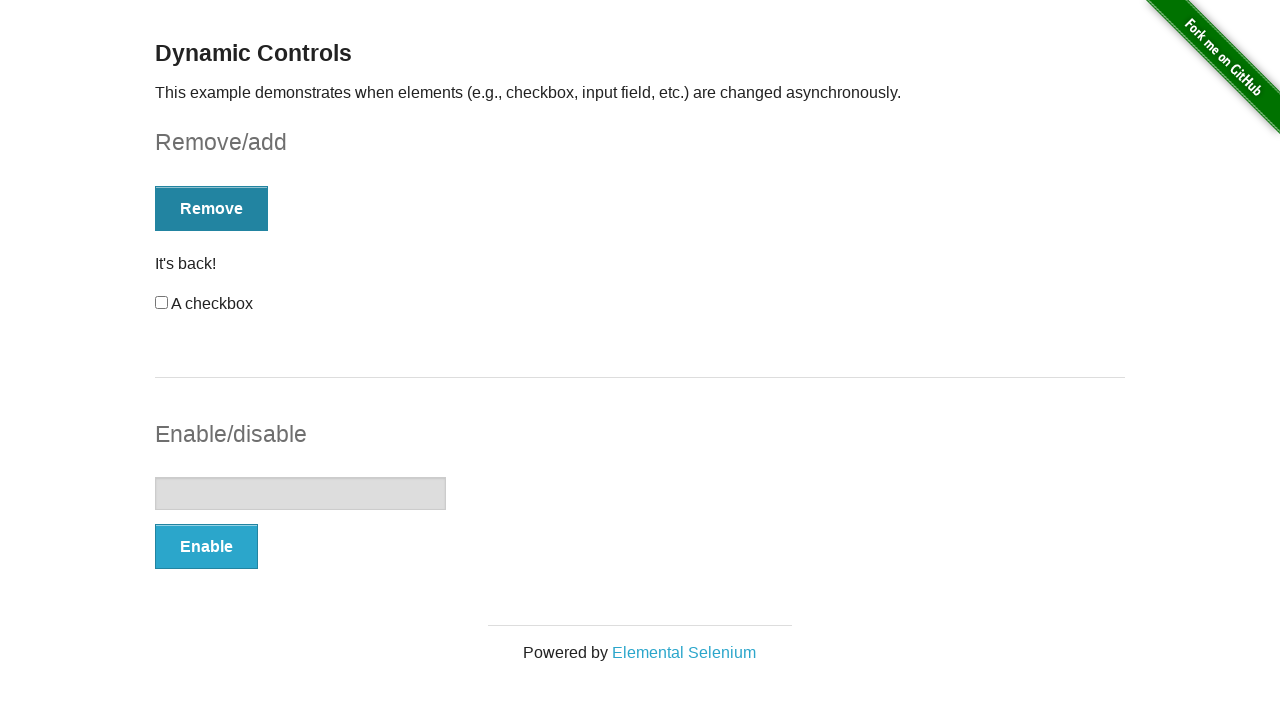